Tests alternative waiting strategies by clicking an AJAX trigger button, waiting for network idle state, and verifying the success message content

Starting URL: http://uitestingplayground.com/ajax

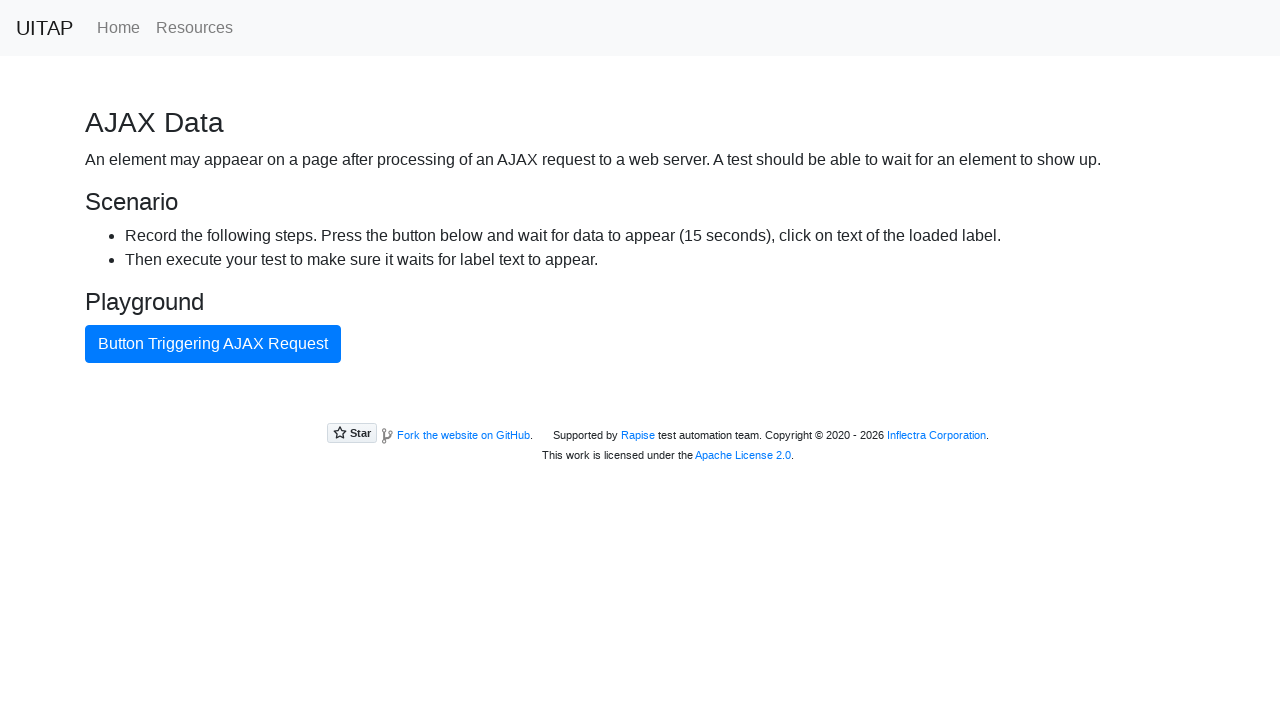

Navigated to AJAX testing playground
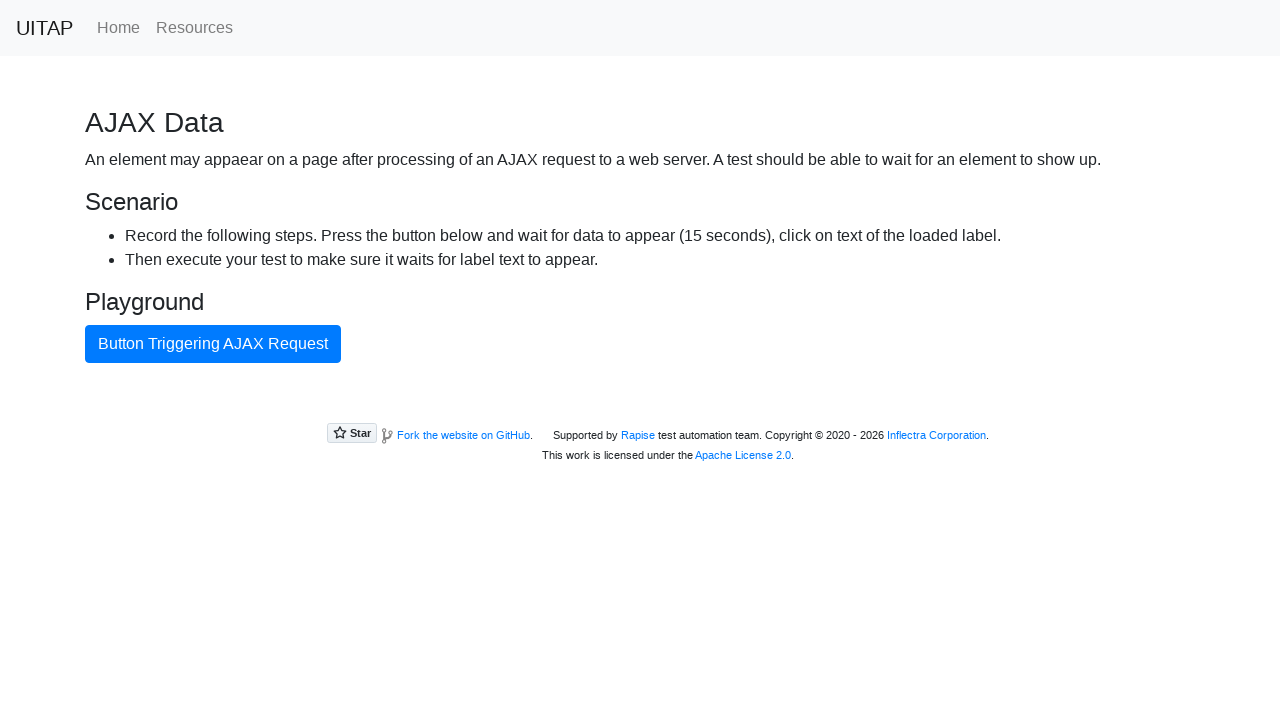

Clicked button triggering AJAX request at (213, 344) on internal:text="Button Triggering AJAX Request"i
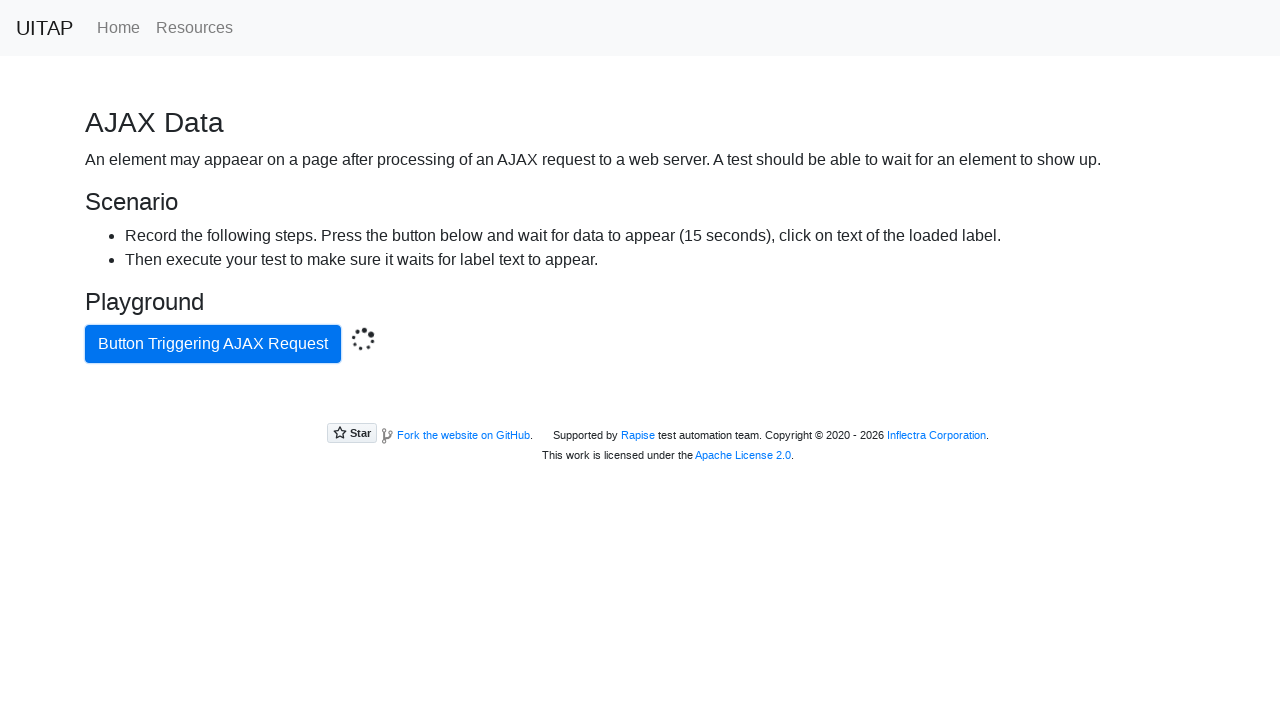

Waited for network to reach idle state
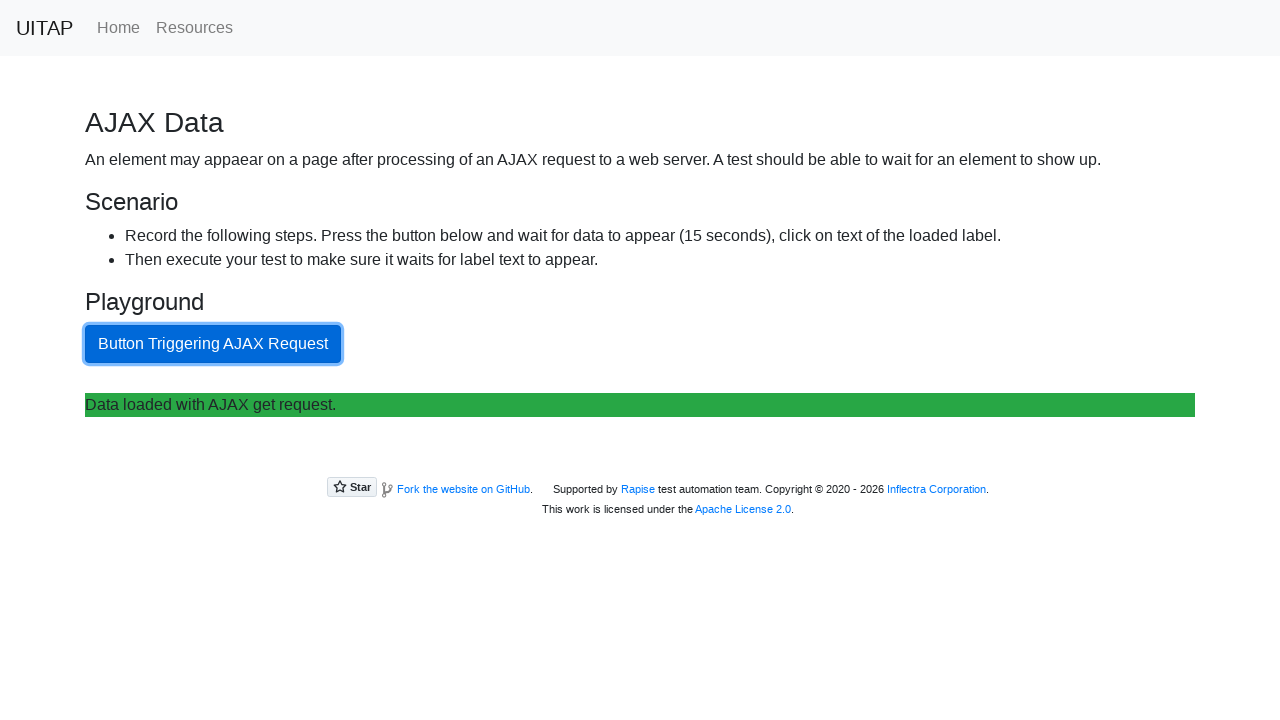

Located success message element
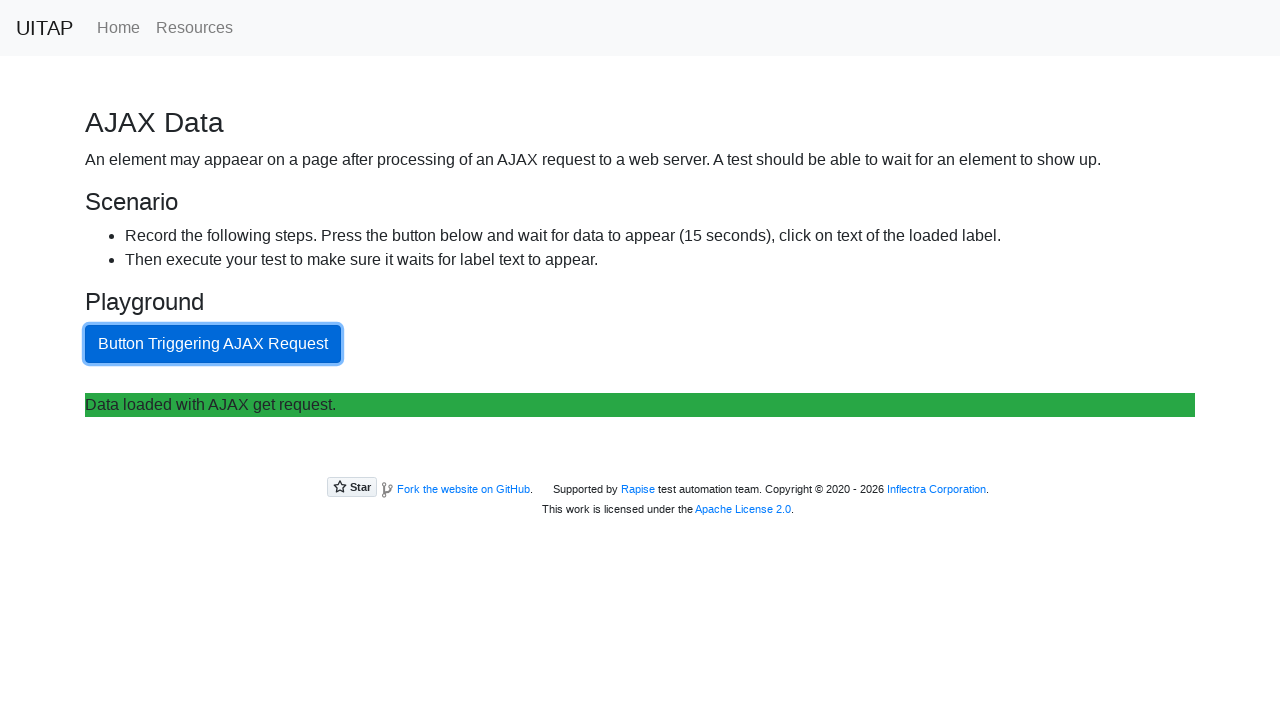

Retrieved success message text content
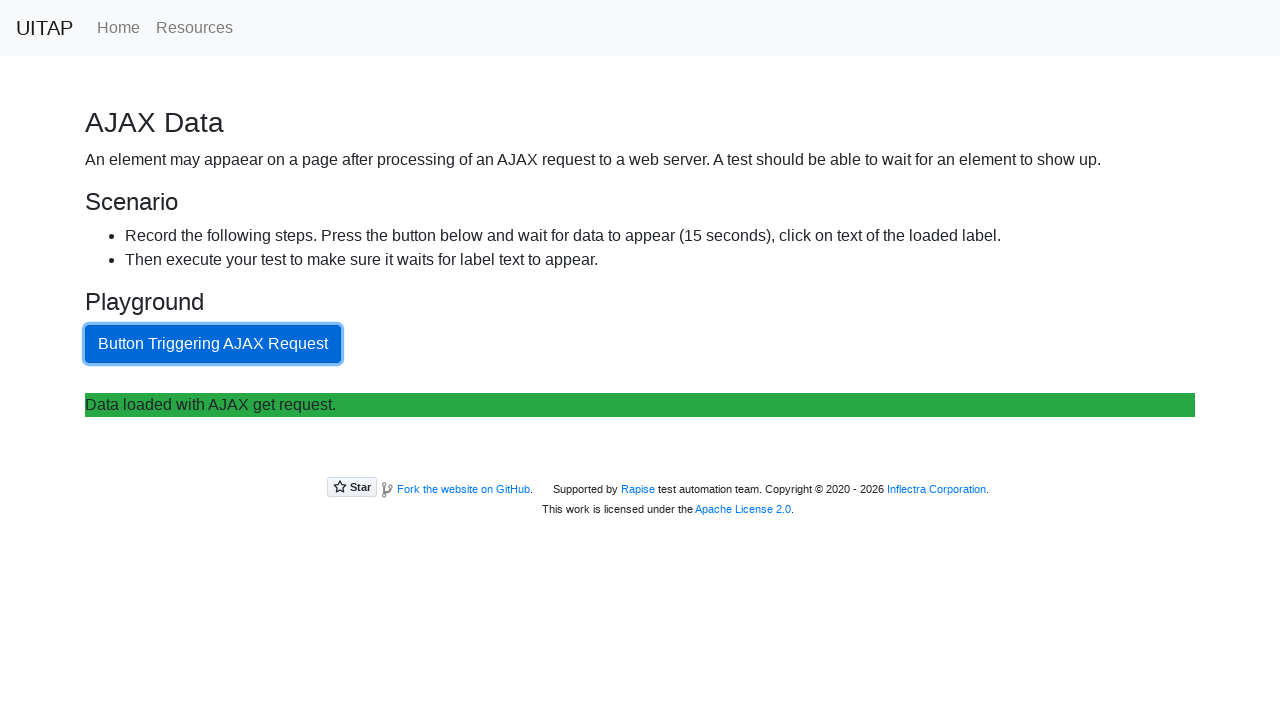

Verified success message contains 'Data loaded with AJAX get request.'
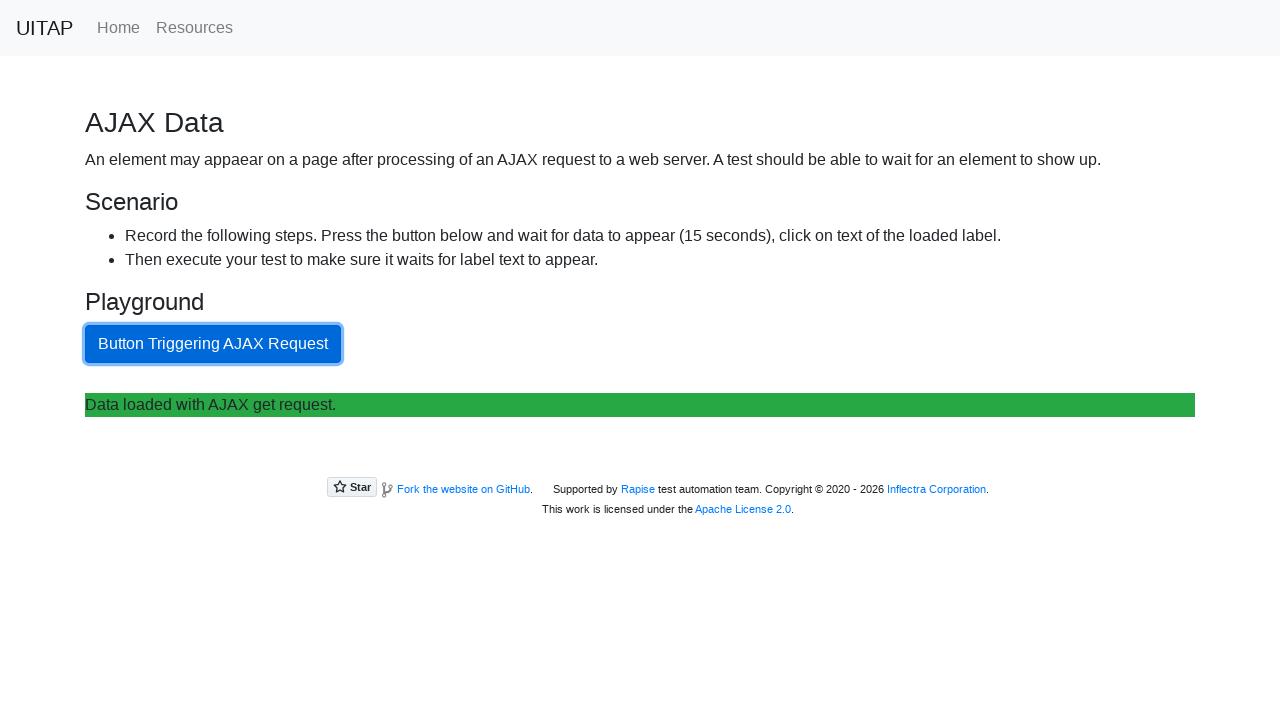

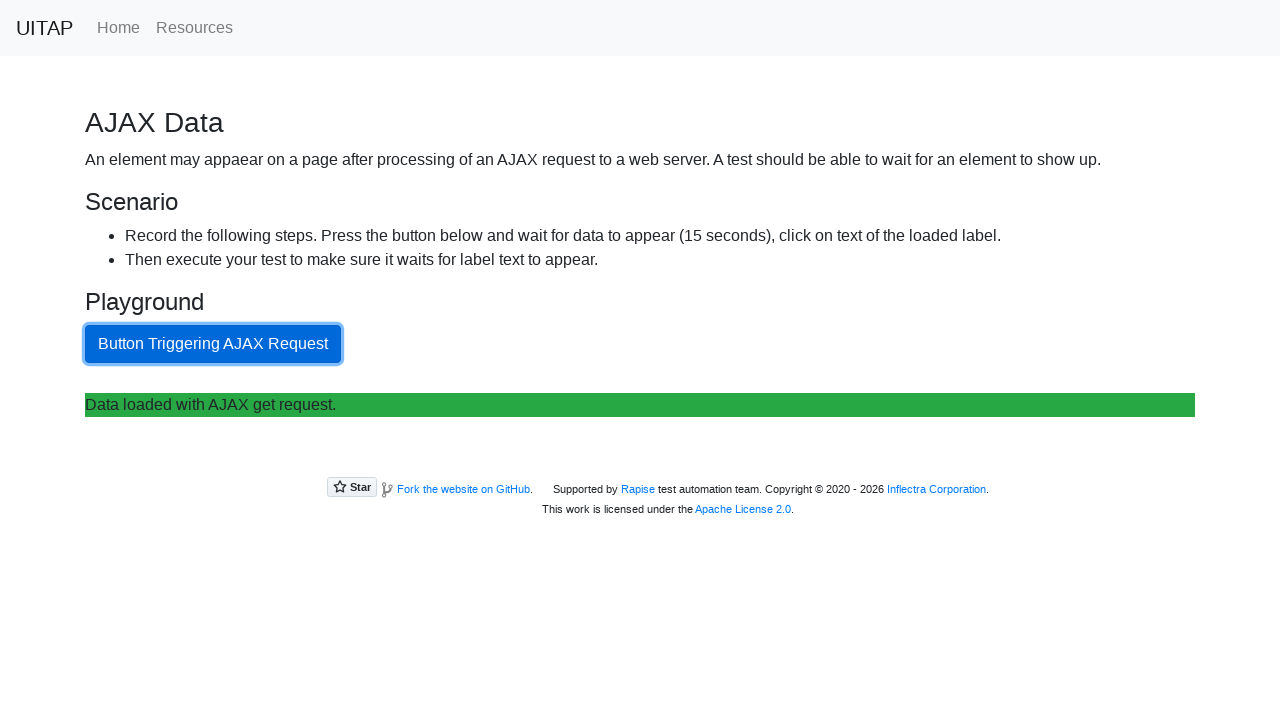